Tests hover functionality by hovering over the first avatar image and verifying that the caption/additional user information becomes displayed.

Starting URL: http://the-internet.herokuapp.com/hovers

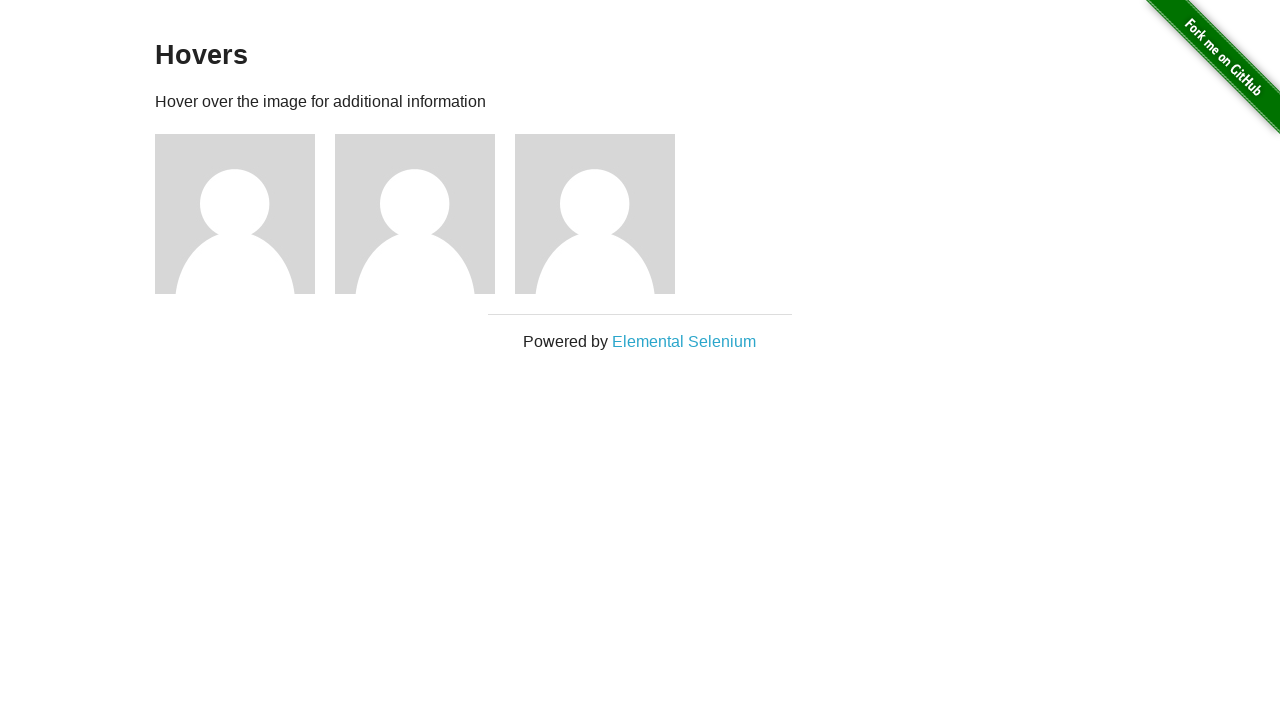

Located the first avatar figure element
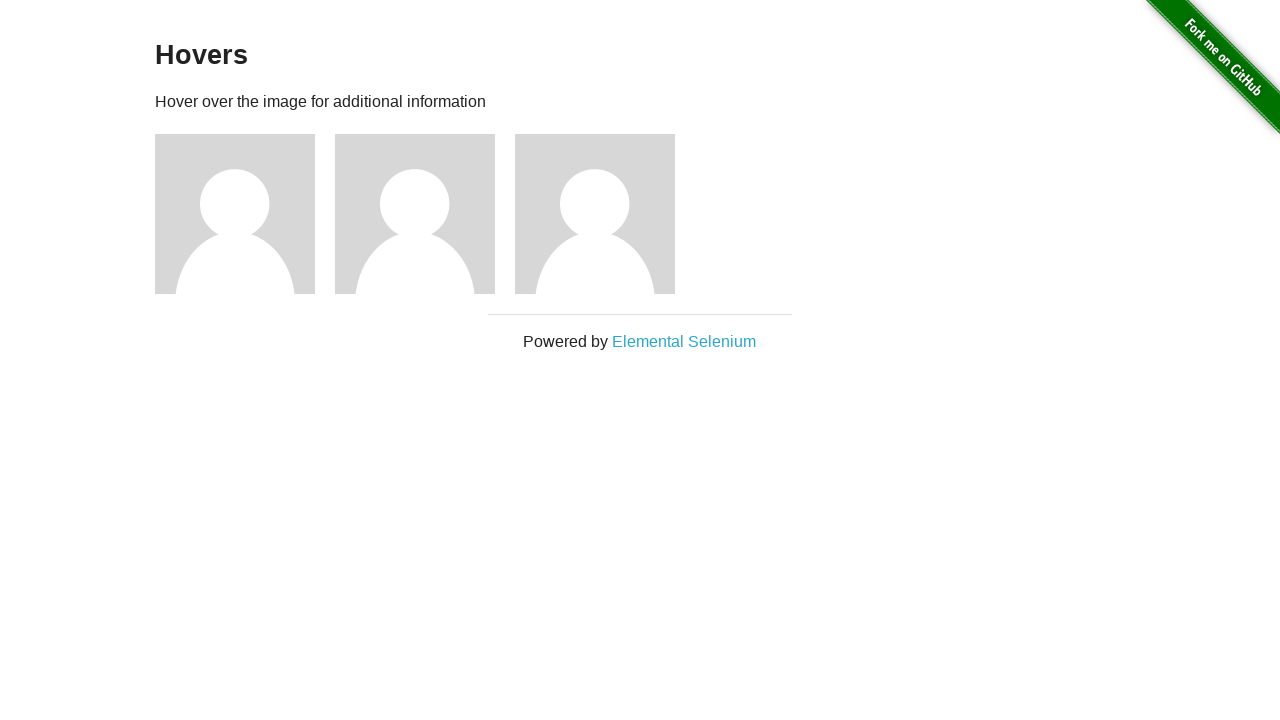

Hovered over the first avatar image at (245, 214) on .figure >> nth=0
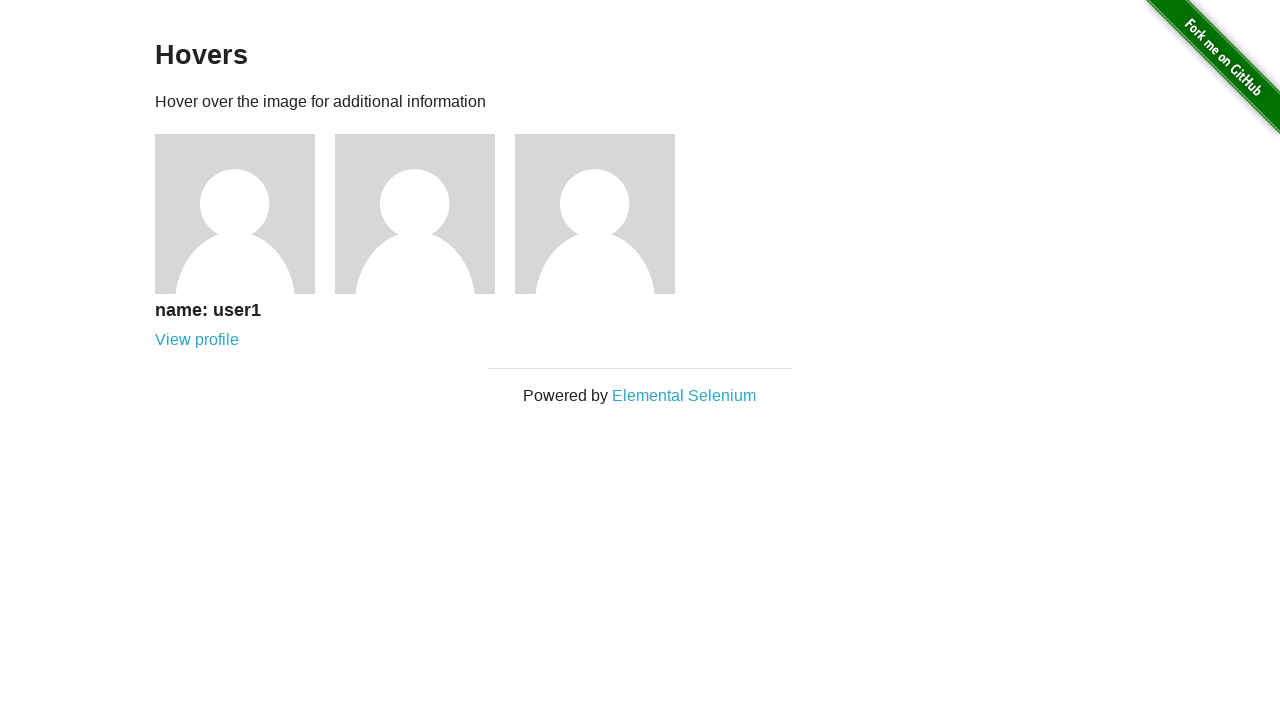

Located the caption element
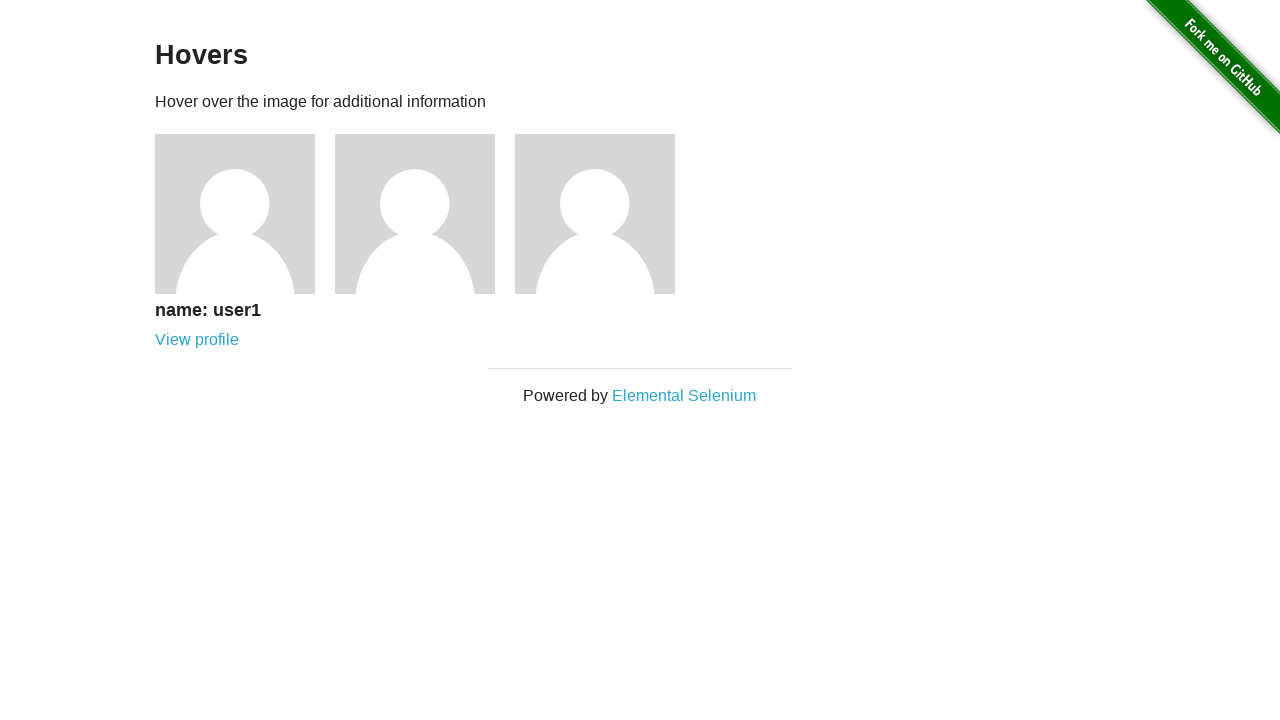

Verified that caption is visible after hover
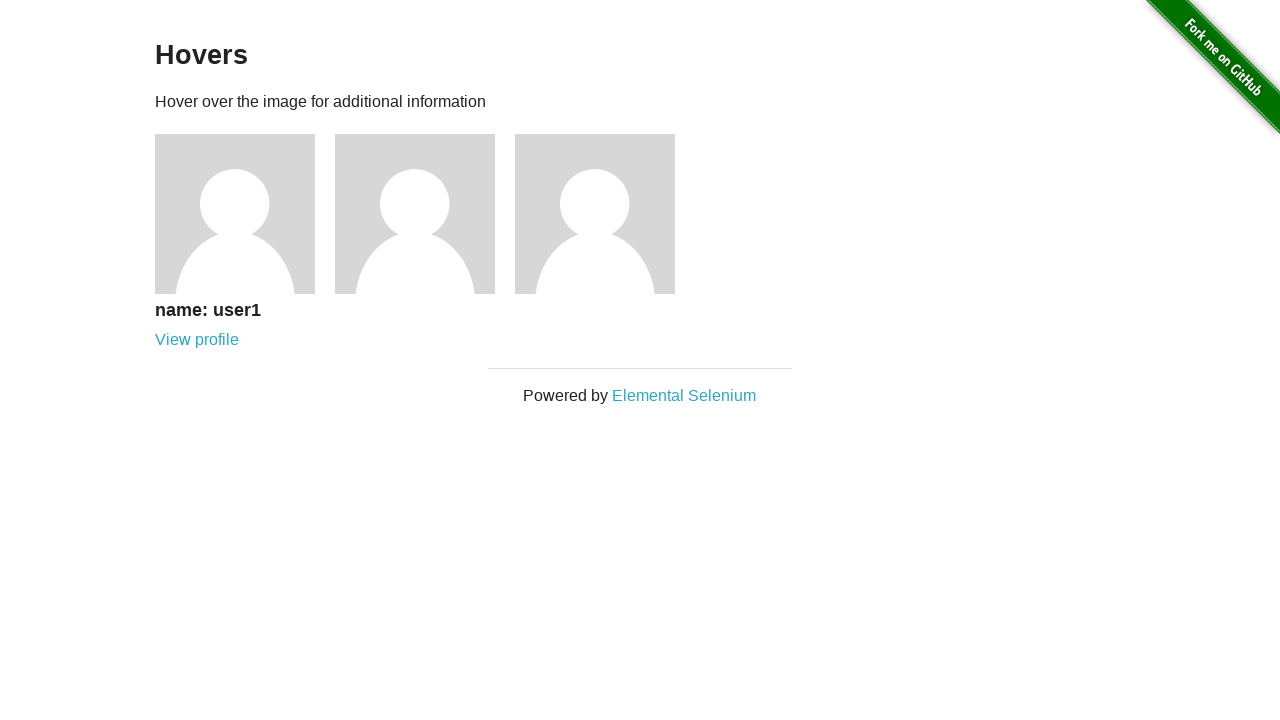

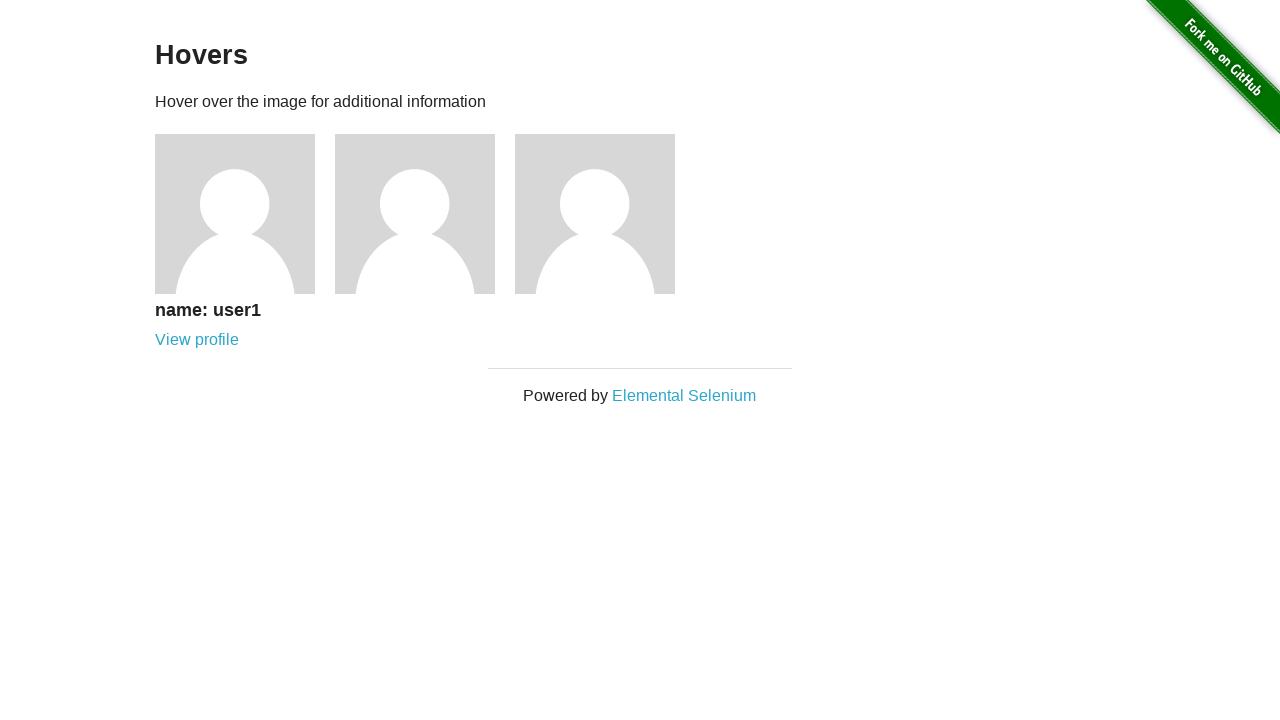